Tests explicit wait functionality by clicking a "Check this" button and then waiting for a checkbox to become clickable before clicking it

Starting URL: https://omayo.blogspot.com/

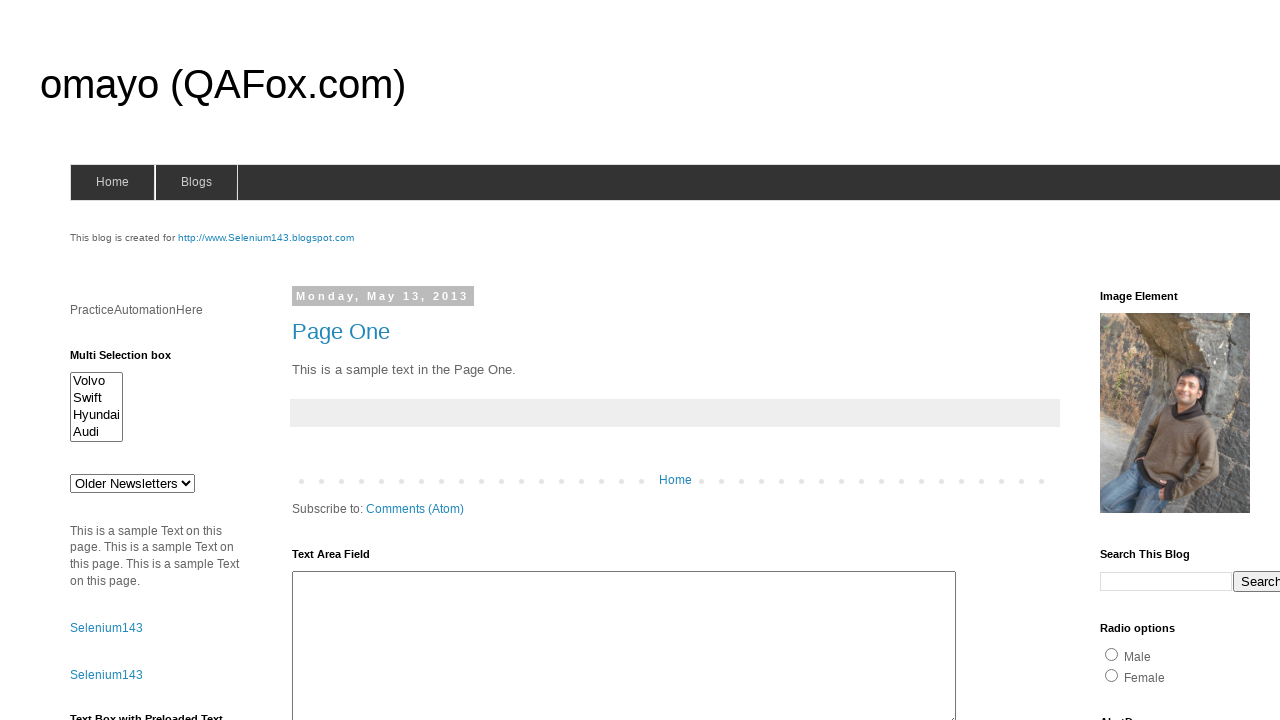

Clicked the 'Check this' button at (109, 528) on xpath=//button[text()='Check this']
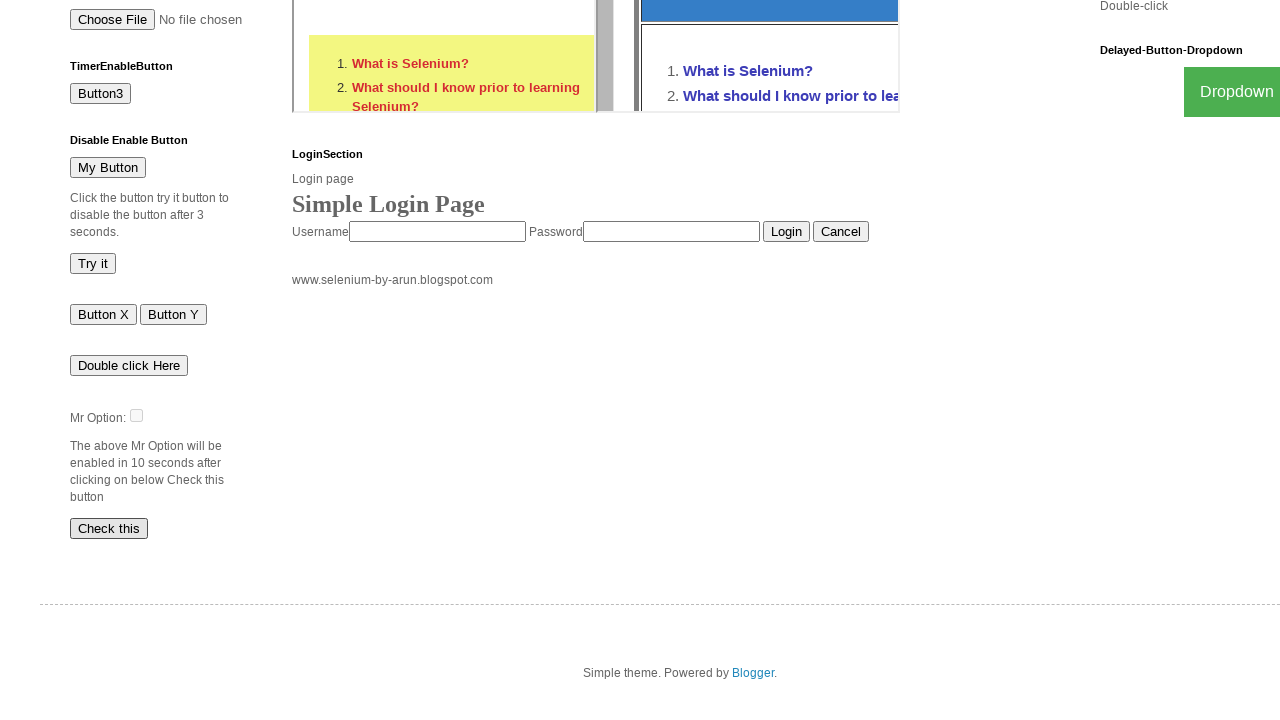

Waited for checkbox with id 'dte' to become visible
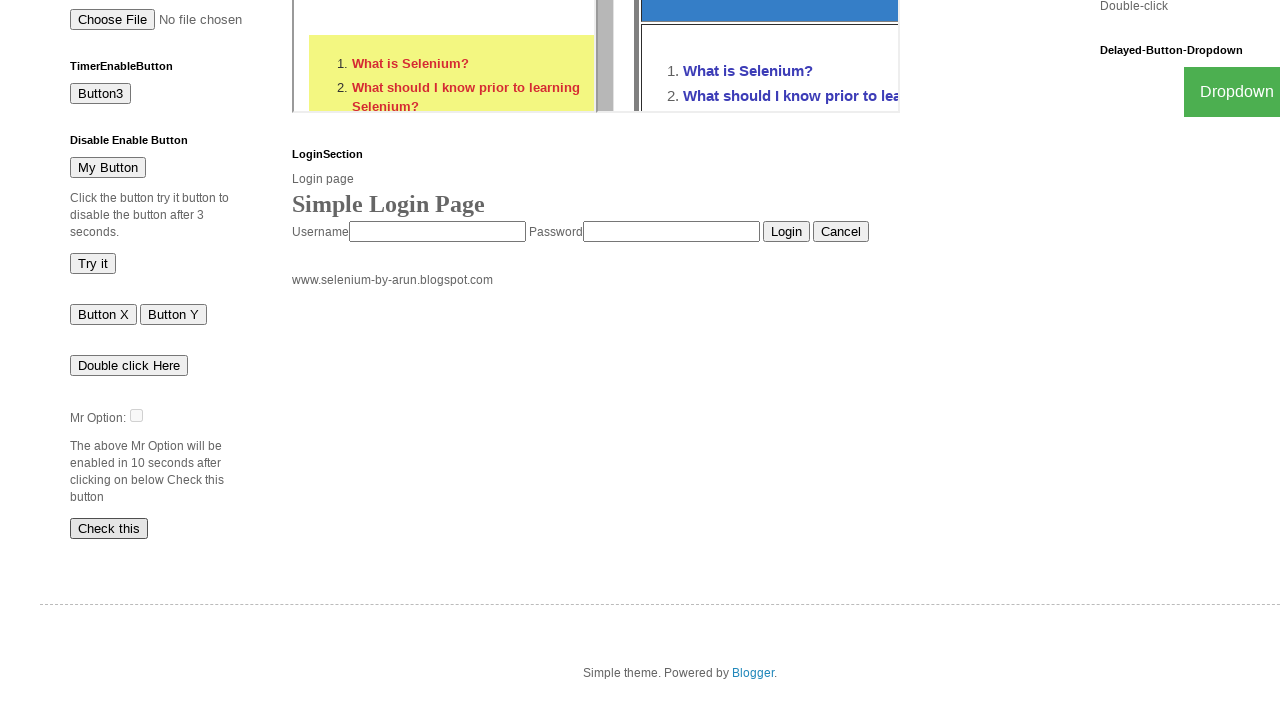

Clicked the checkbox with id 'dte' at (136, 415) on #dte
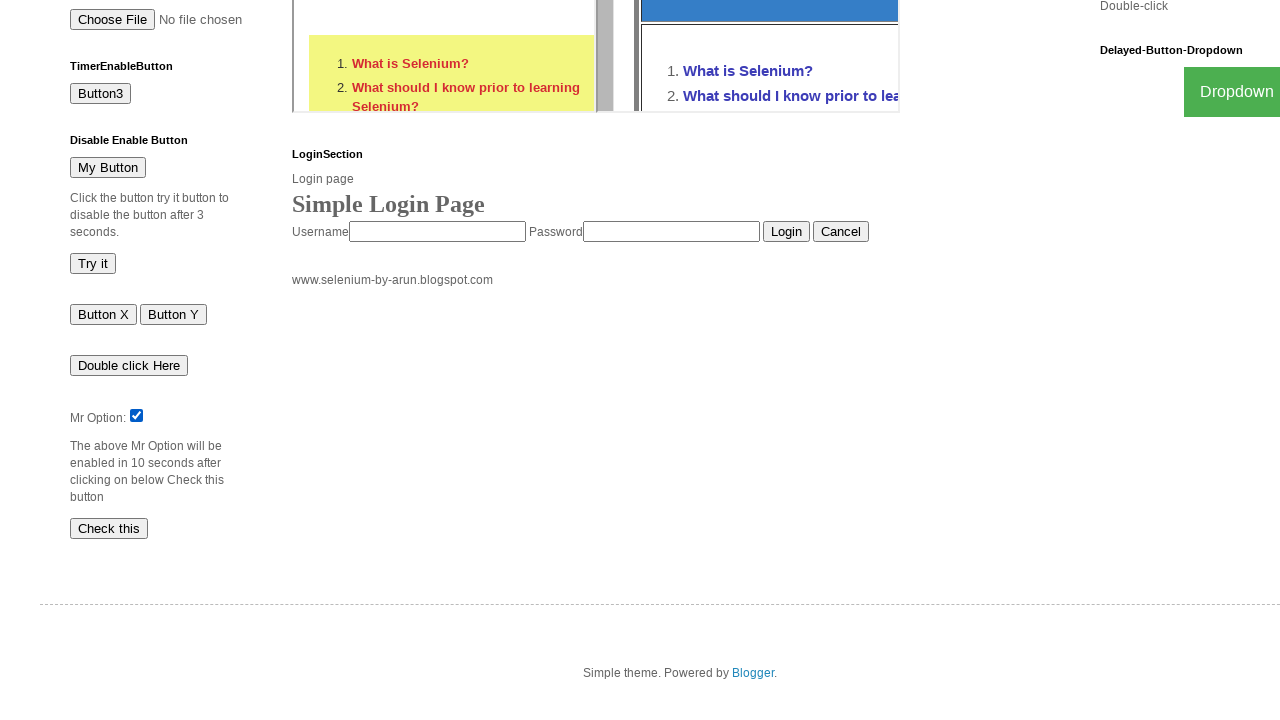

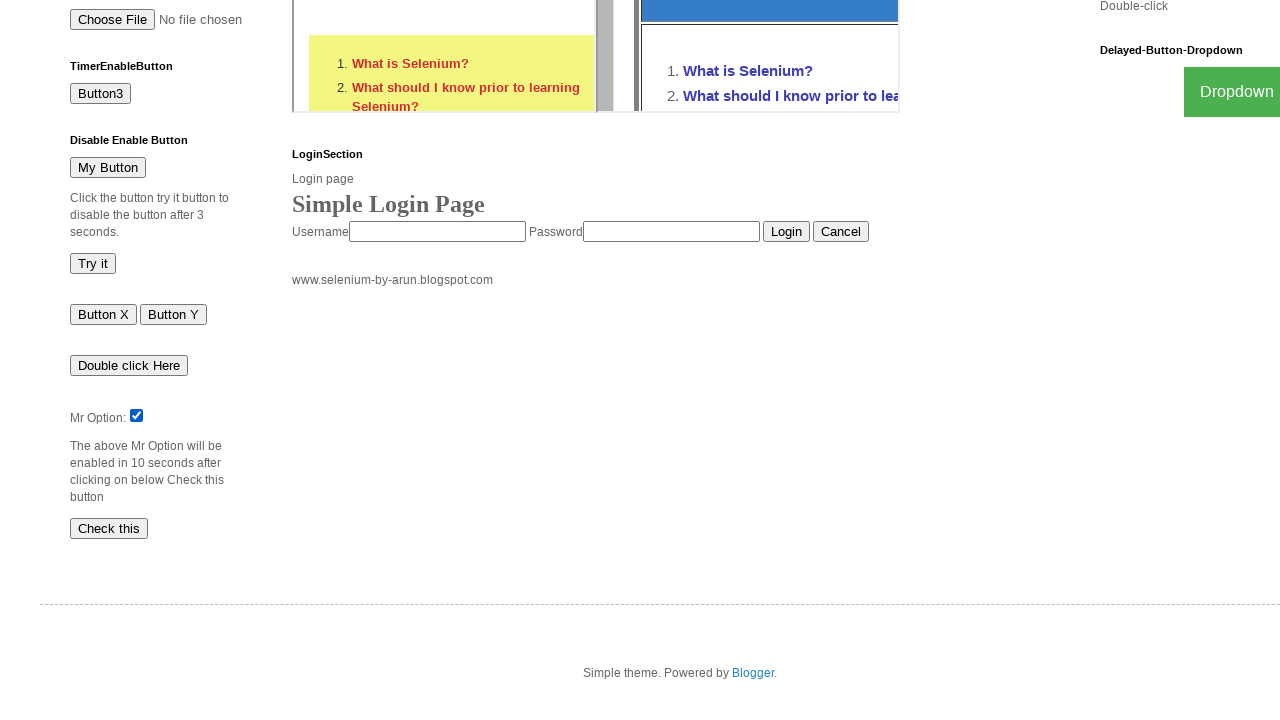